Tests table interactions including sorting by clicking column headers and verifying cell values change after sorting

Starting URL: https://v1.training-support.net/selenium/tables

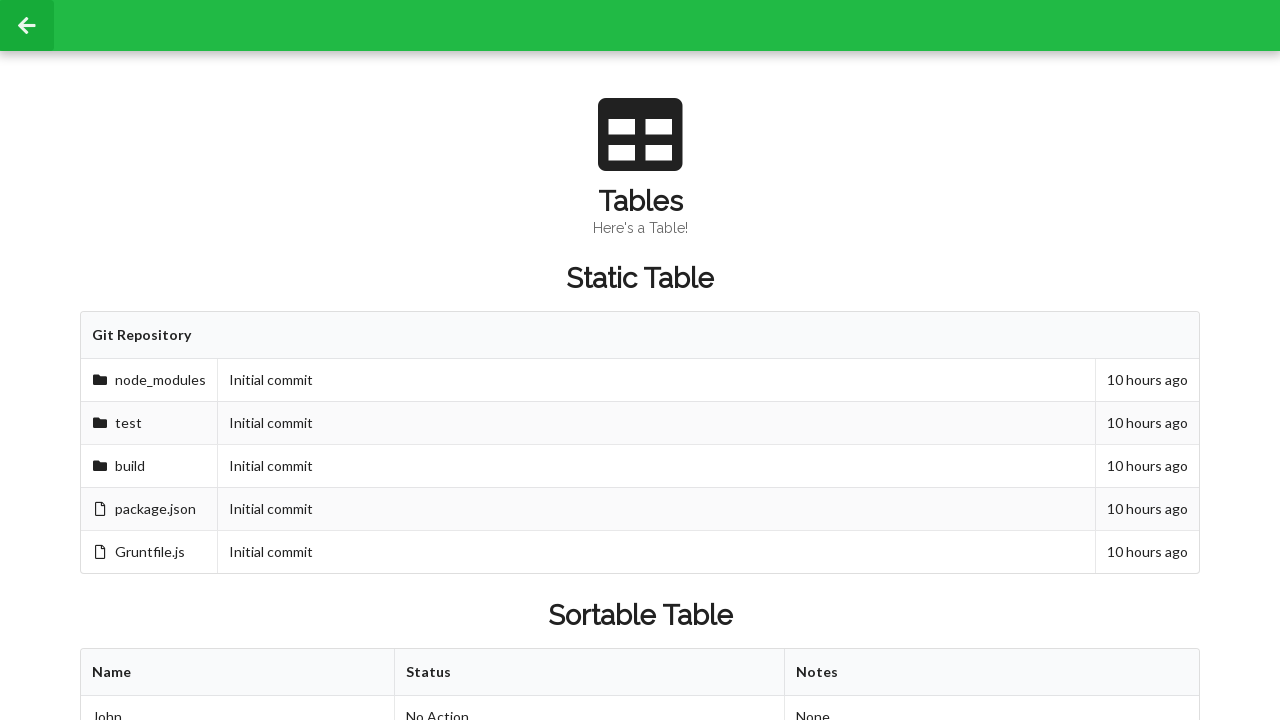

Retrieved all rows from sortable table body
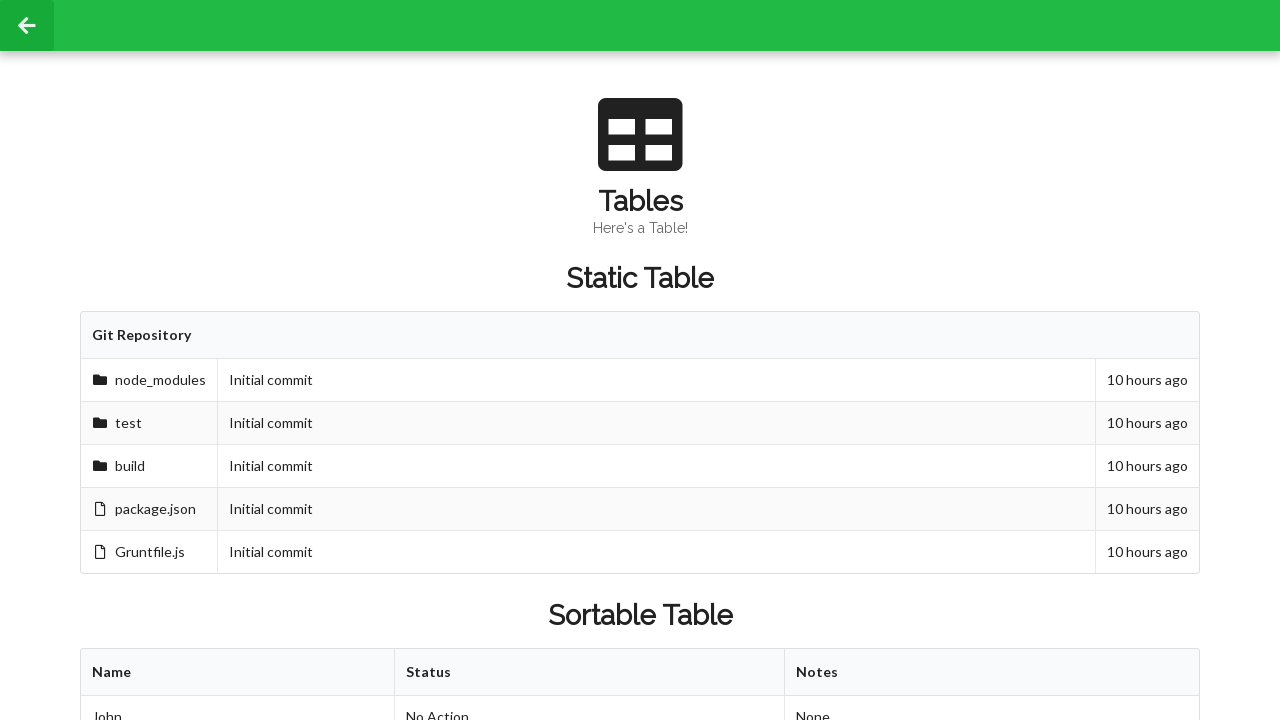

Retrieved all columns from first row of table body
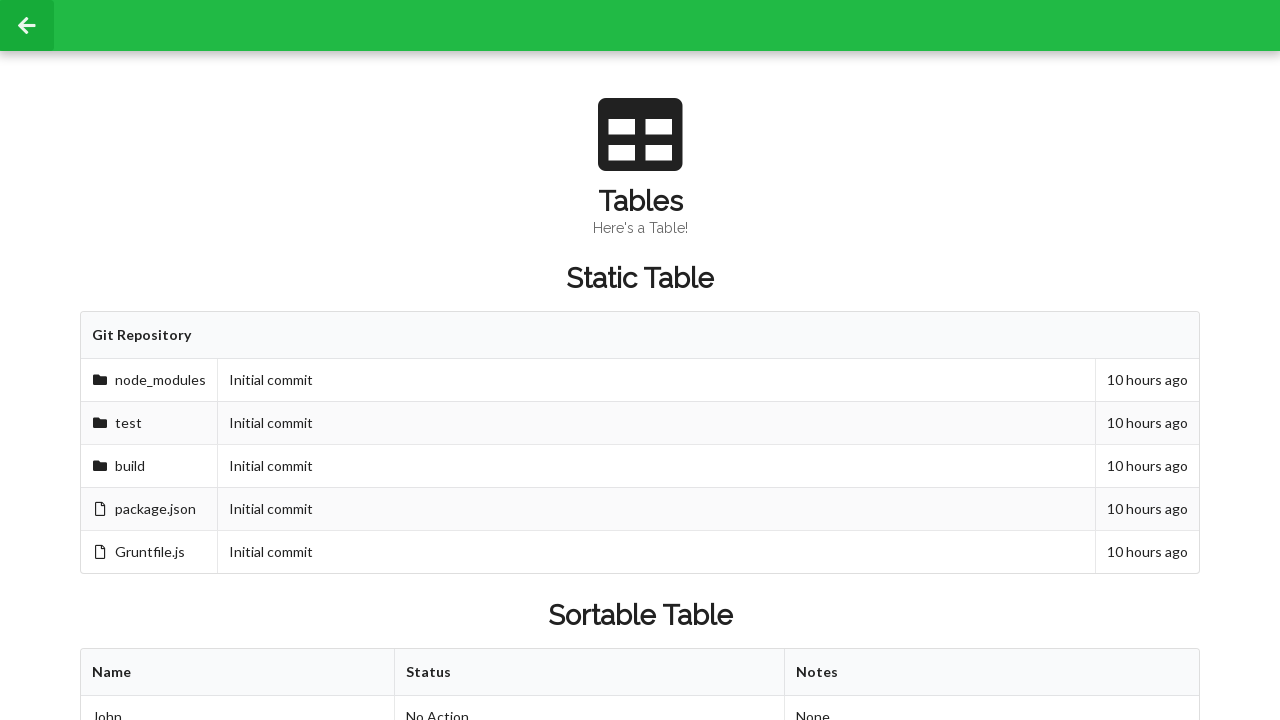

Retrieved cell value before sorting: Approved
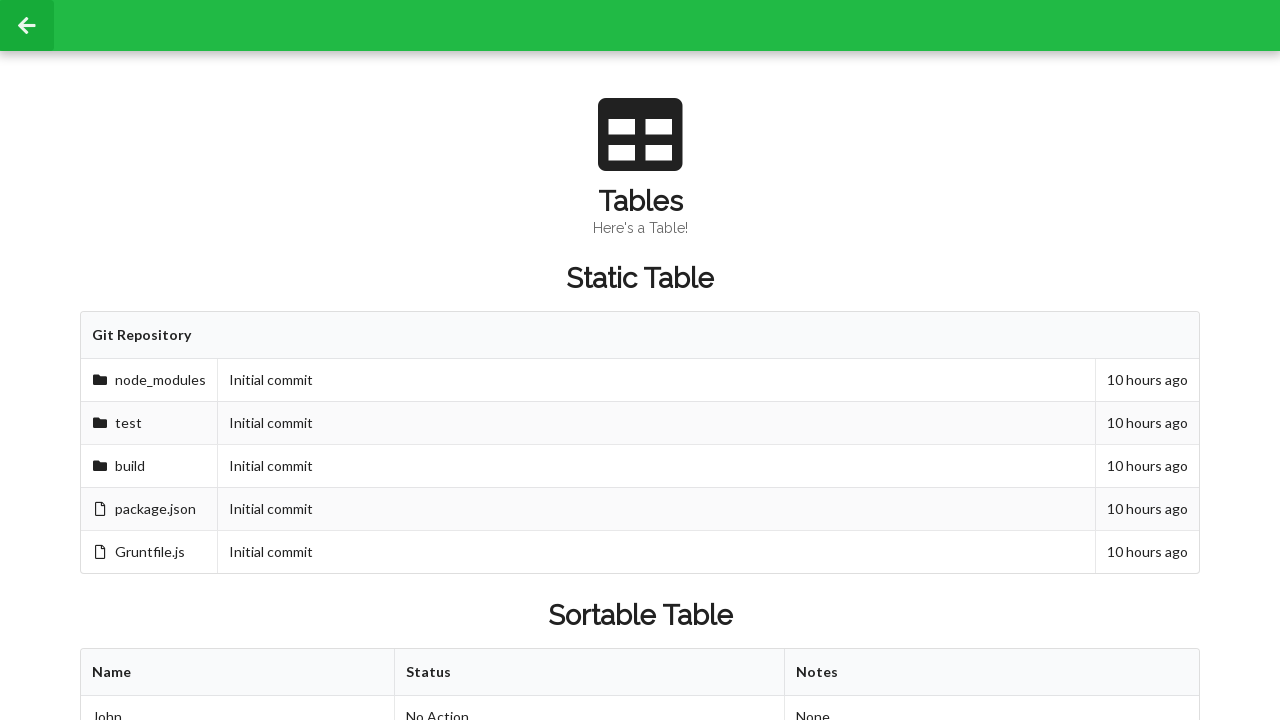

Clicked first column header to sort table at (238, 673) on xpath=//table[@id='sortableTable']/thead/tr/th
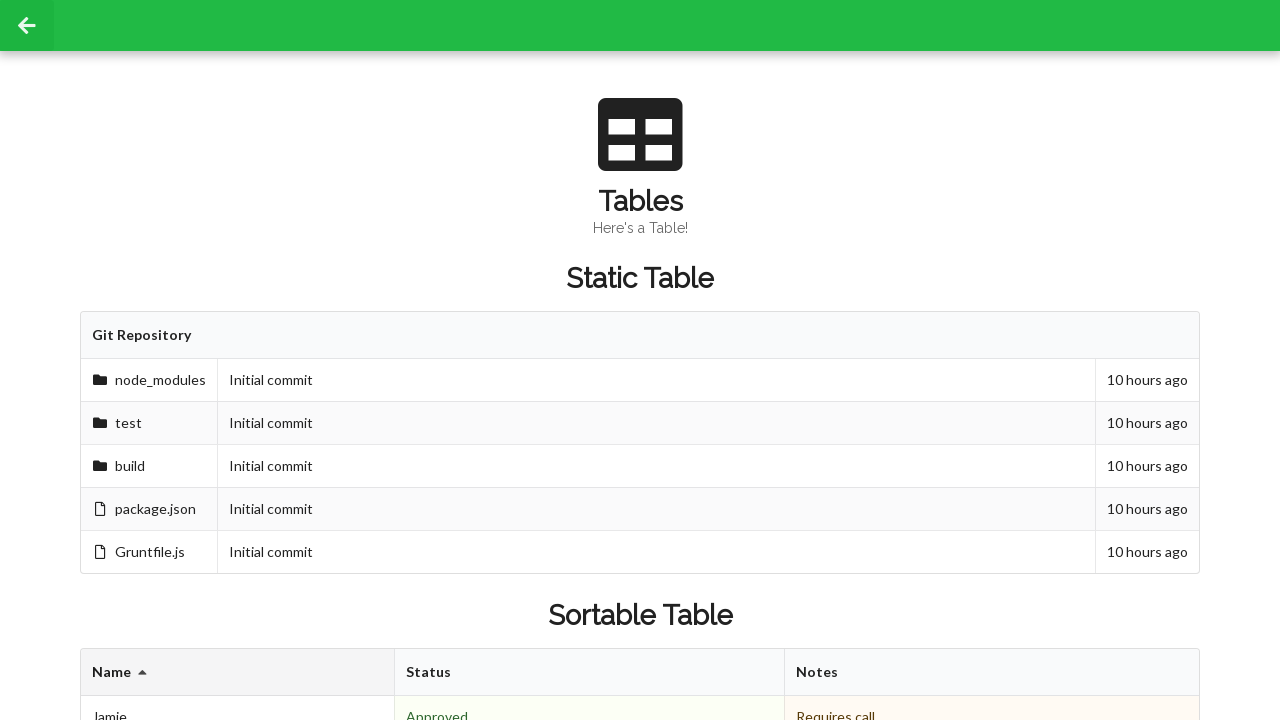

Retrieved cell value after sorting: Denied
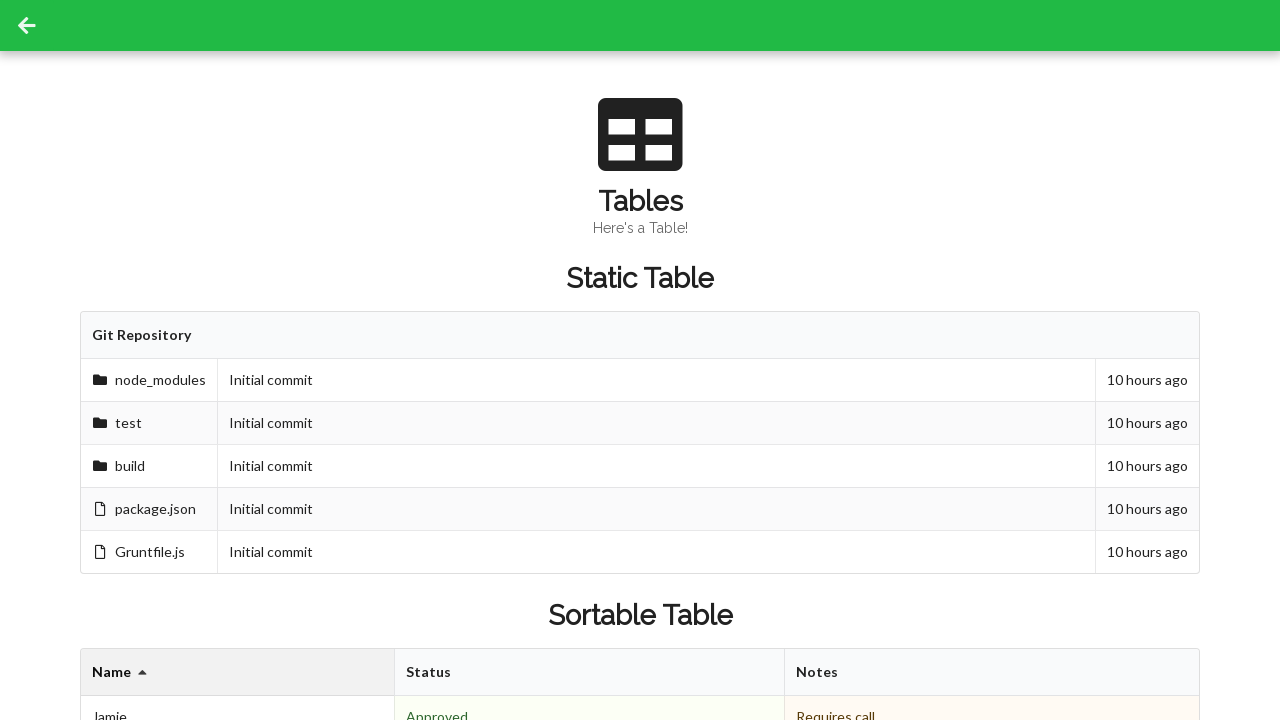

Retrieved all footer cell values from table
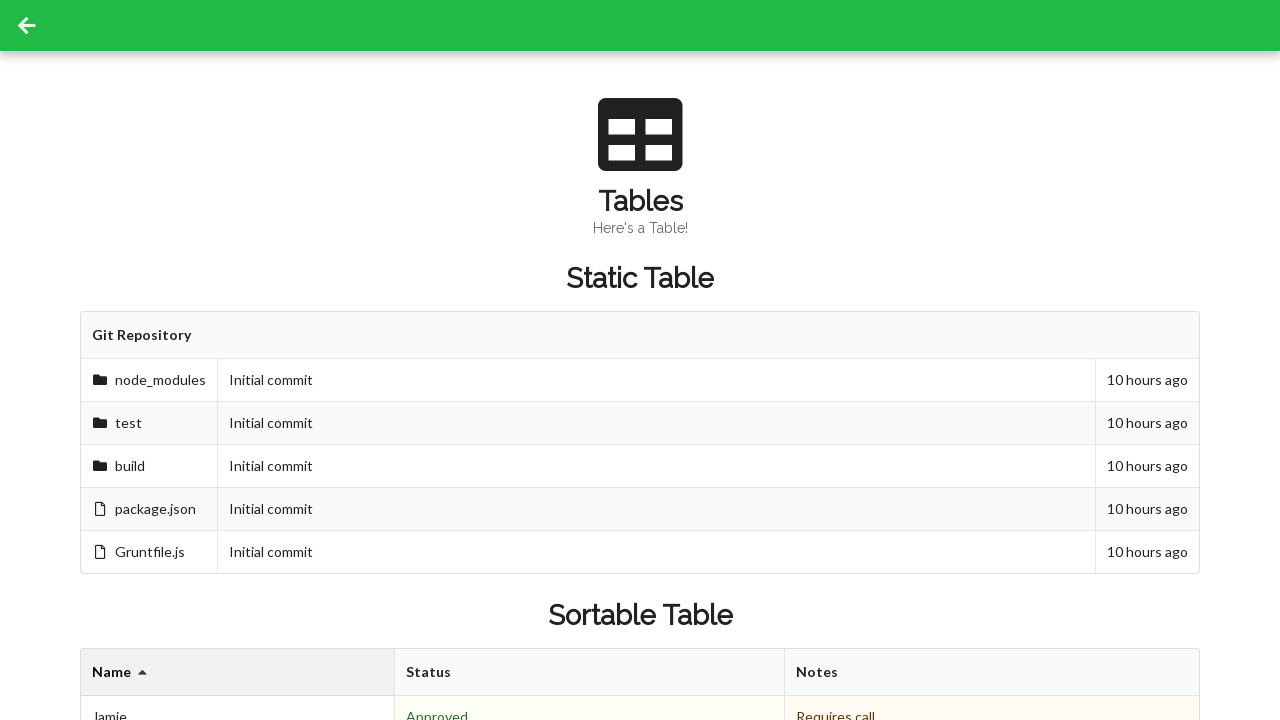

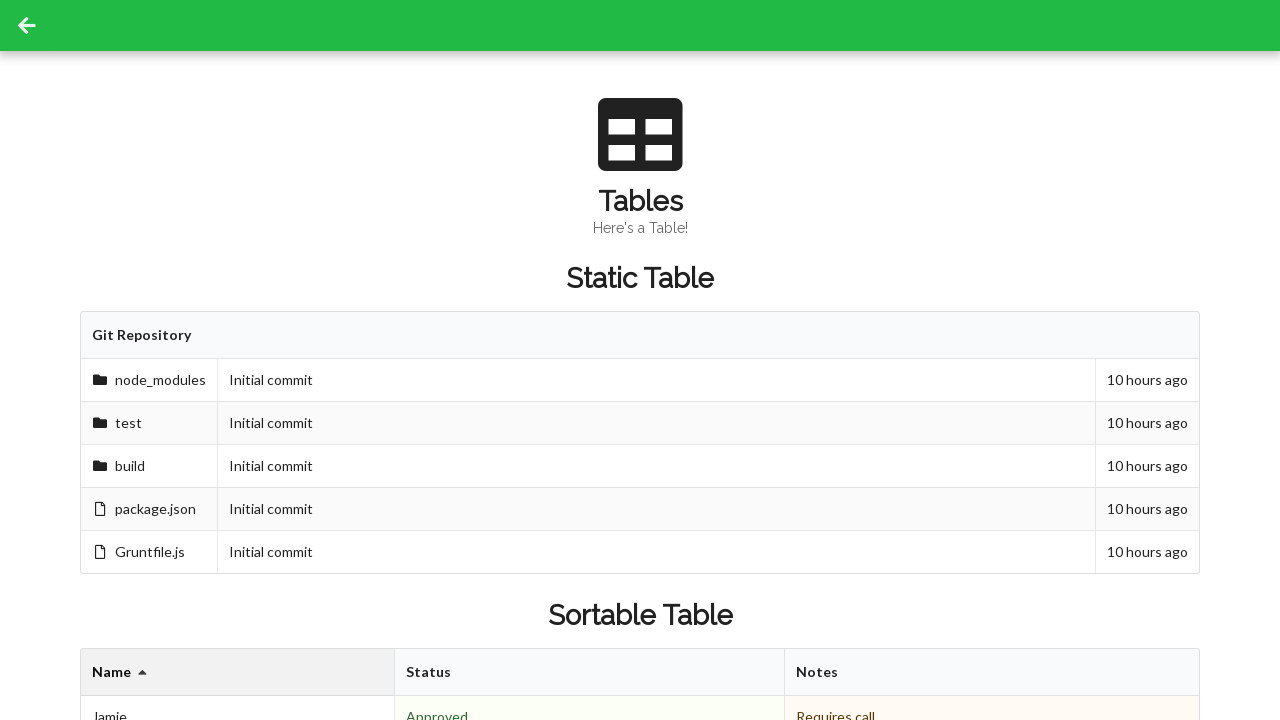